Tests displaying all items by navigating through different filters and clicking the All filter link.

Starting URL: https://demo.playwright.dev/todomvc

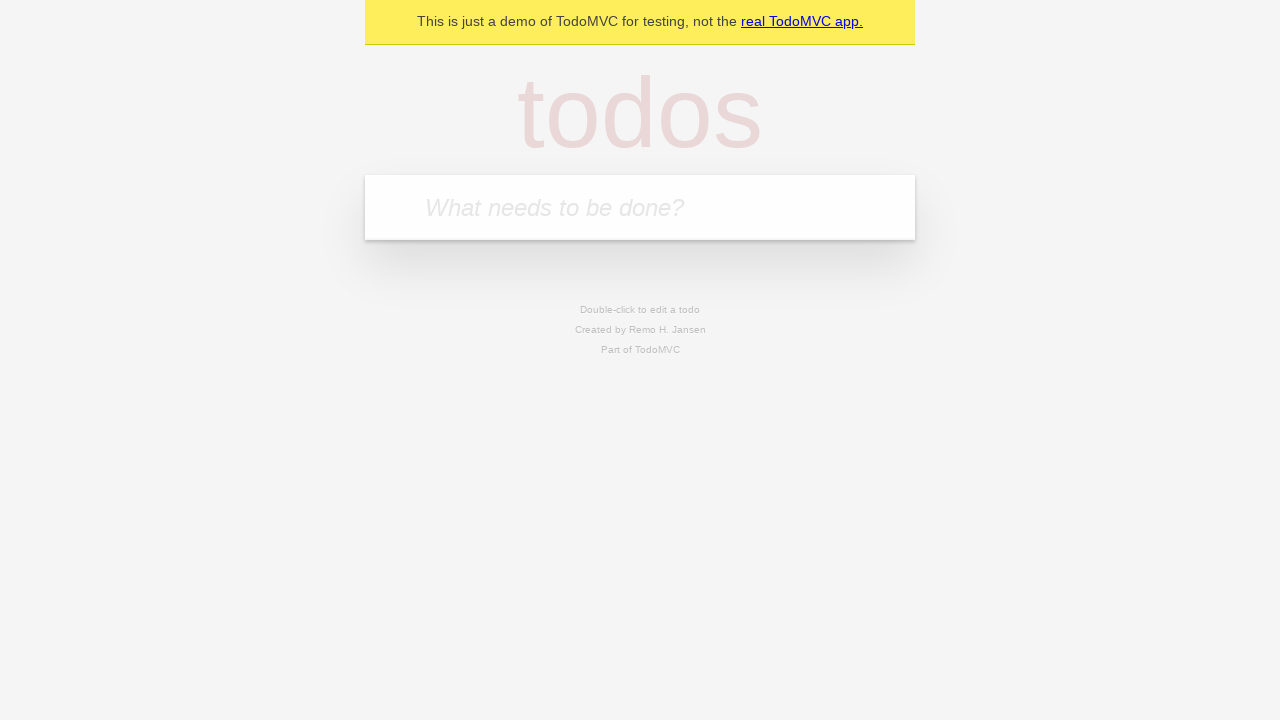

Filled todo input with 'buy some cheese' on internal:attr=[placeholder="What needs to be done?"i]
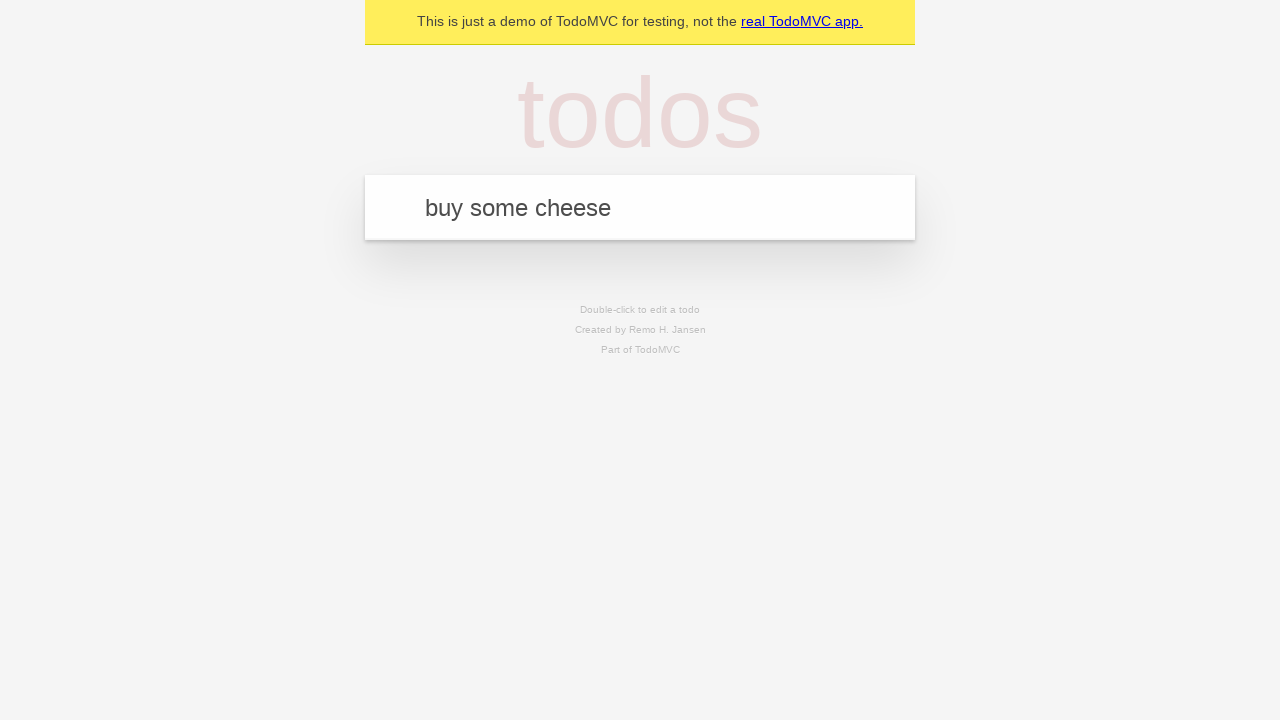

Pressed Enter to add first todo item on internal:attr=[placeholder="What needs to be done?"i]
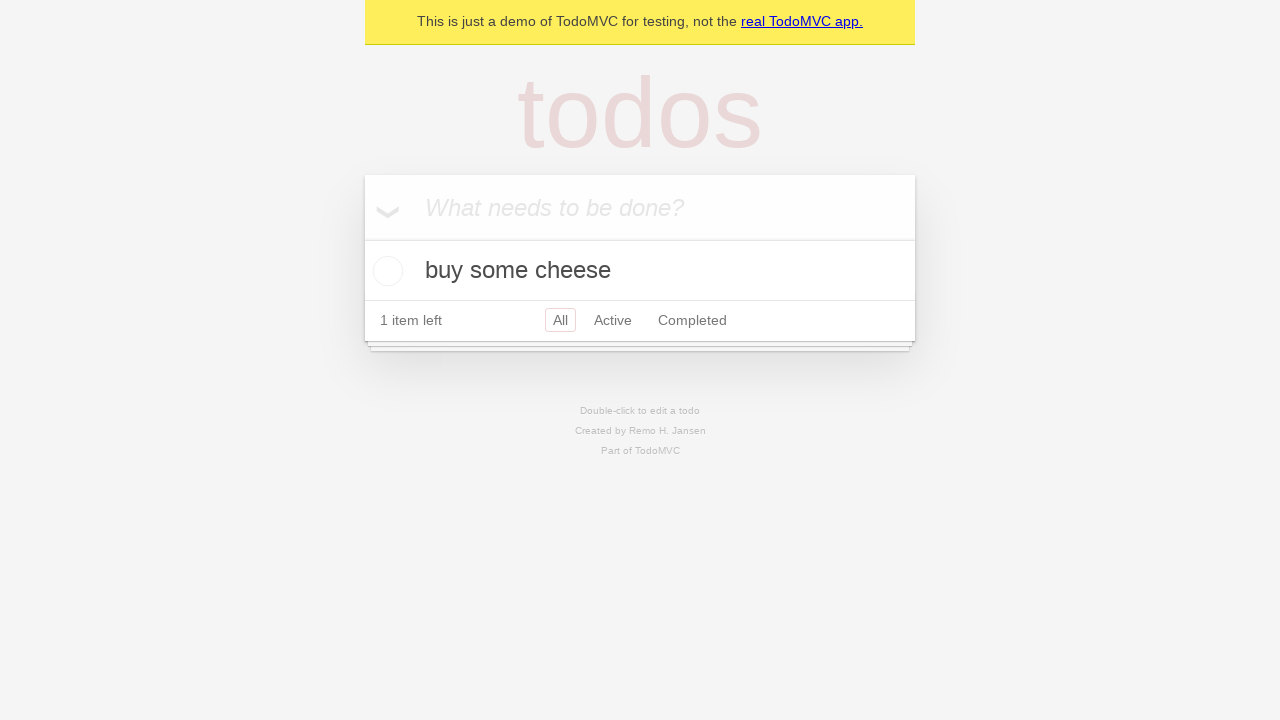

Filled todo input with 'feed the cat' on internal:attr=[placeholder="What needs to be done?"i]
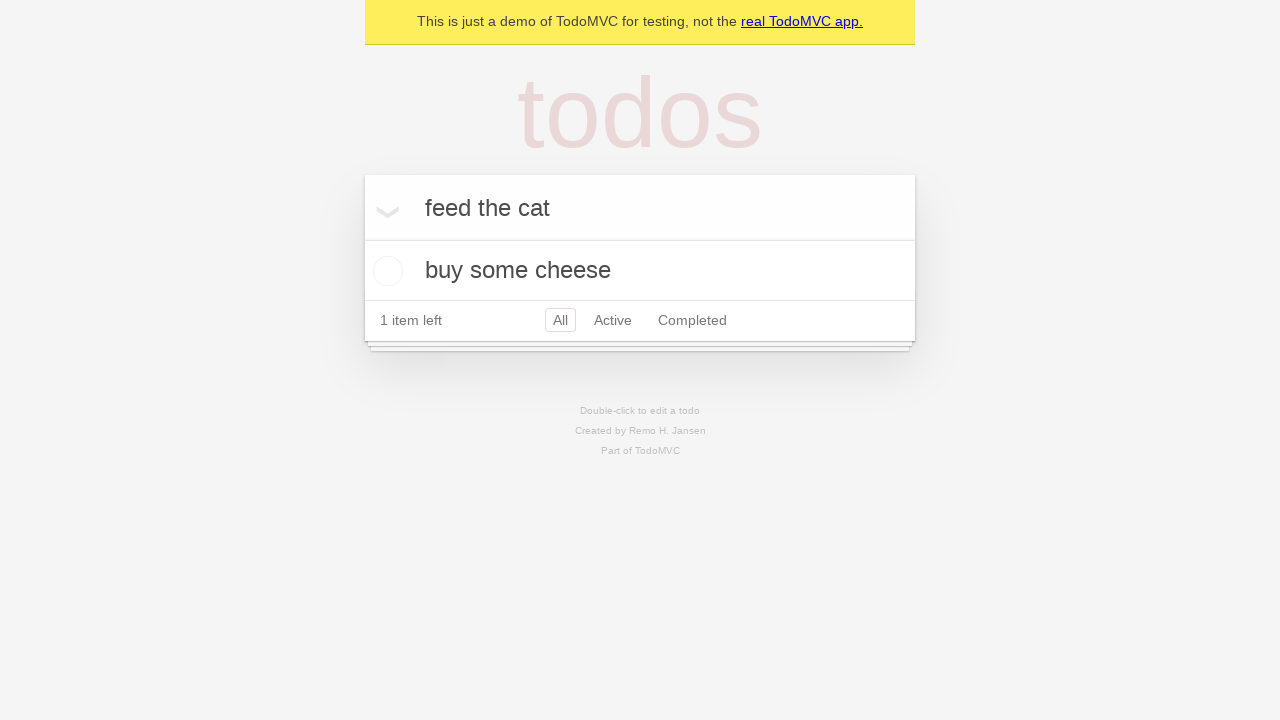

Pressed Enter to add second todo item on internal:attr=[placeholder="What needs to be done?"i]
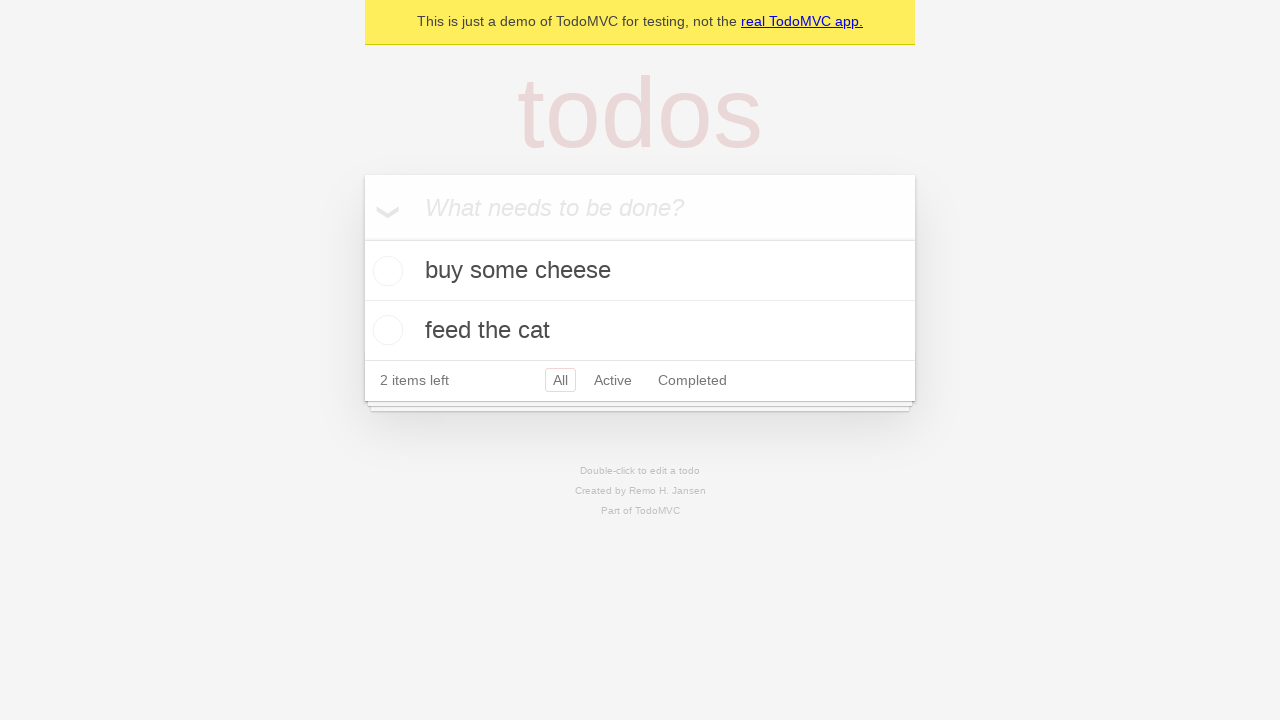

Filled todo input with 'book a doctors appointment' on internal:attr=[placeholder="What needs to be done?"i]
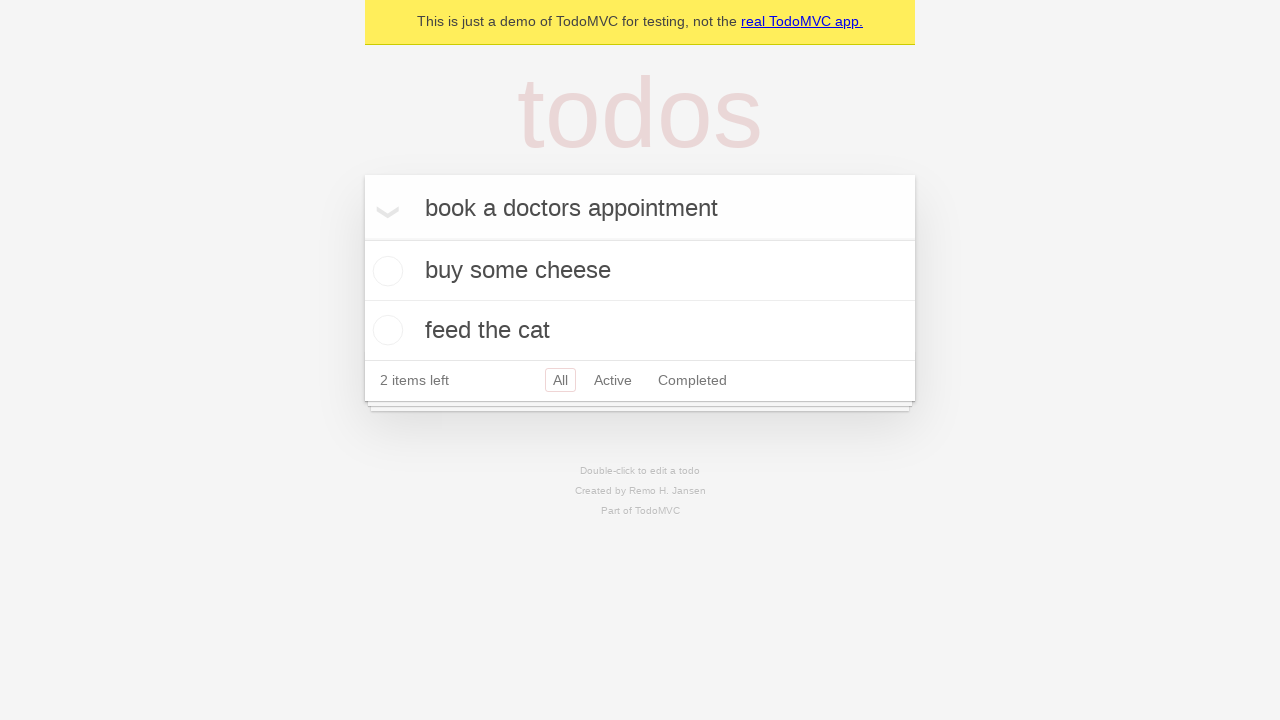

Pressed Enter to add third todo item on internal:attr=[placeholder="What needs to be done?"i]
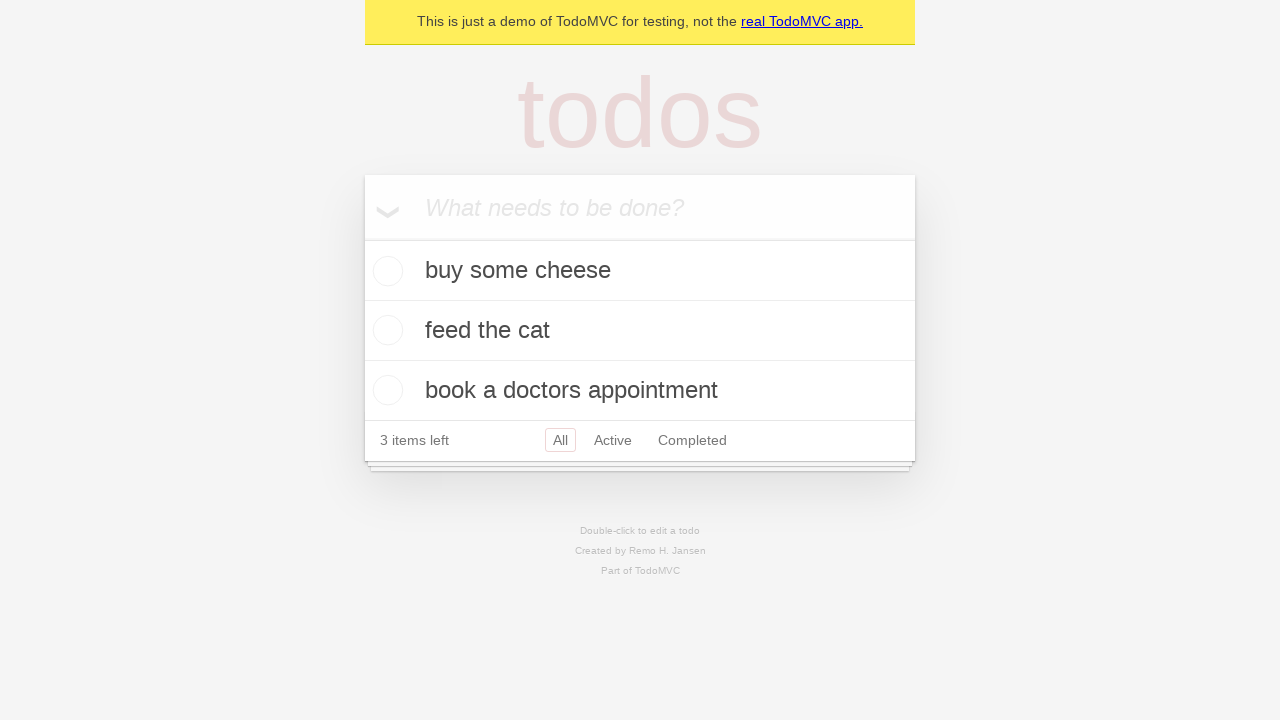

Checked the second todo item checkbox at (385, 330) on internal:testid=[data-testid="todo-item"s] >> nth=1 >> internal:role=checkbox
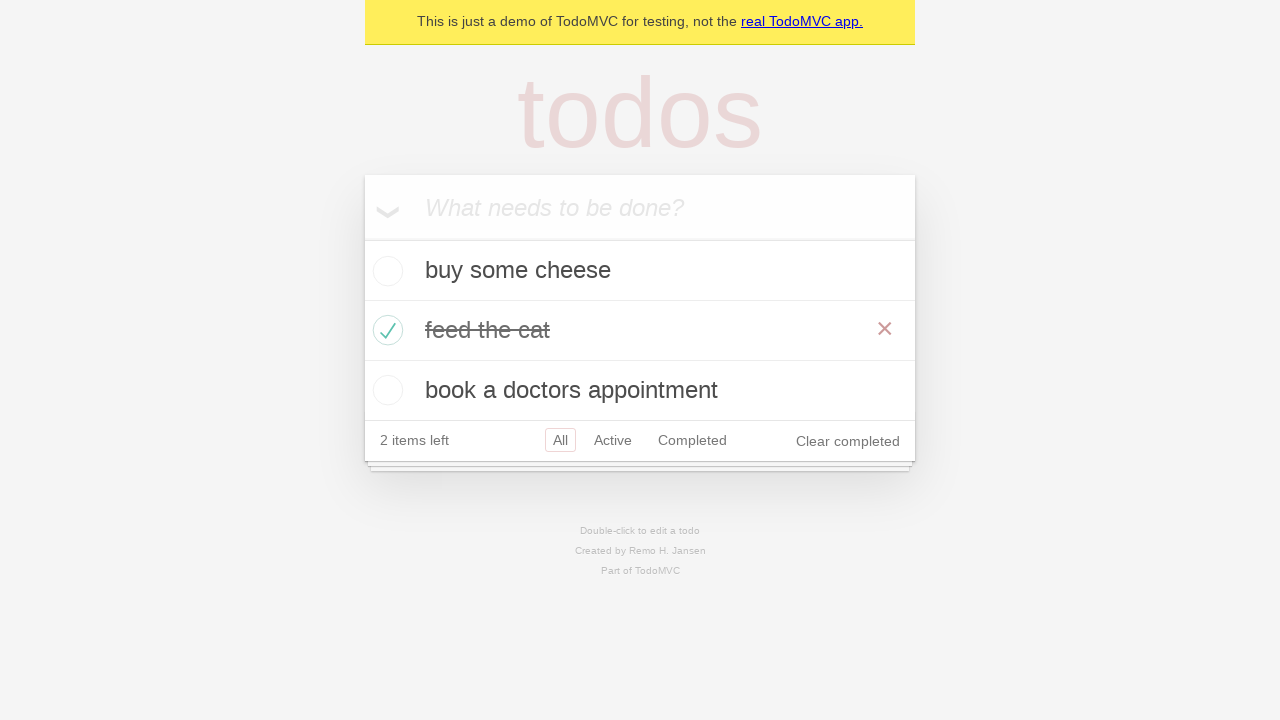

Clicked Active filter to display only active items at (613, 440) on internal:role=link[name="Active"i]
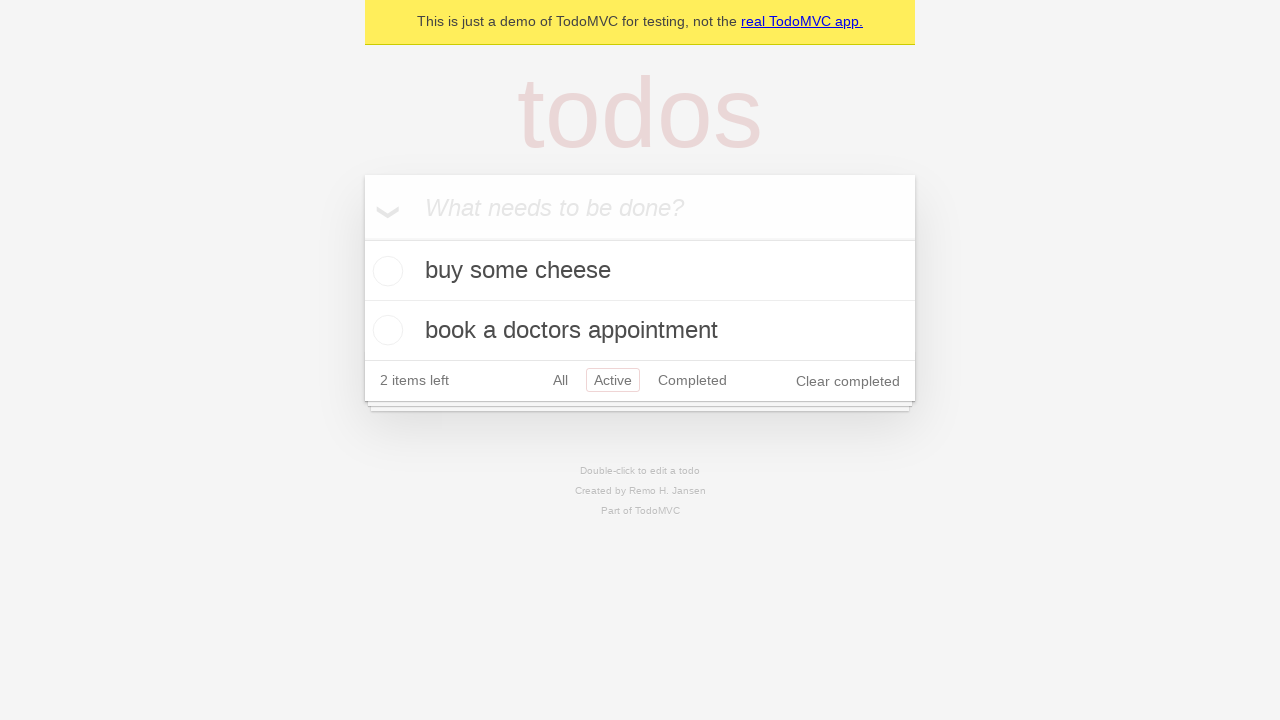

Clicked Completed filter to display only completed items at (692, 380) on internal:role=link[name="Completed"i]
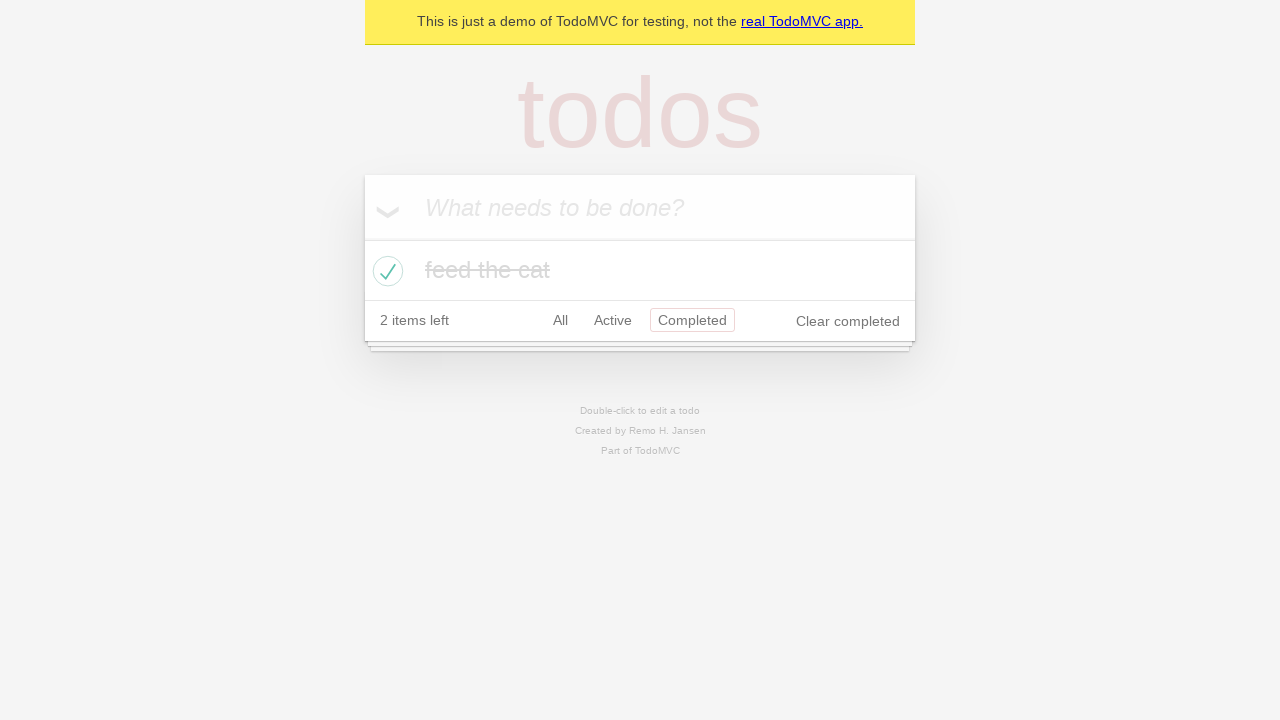

Clicked All filter to display all items at (560, 320) on internal:role=link[name="All"i]
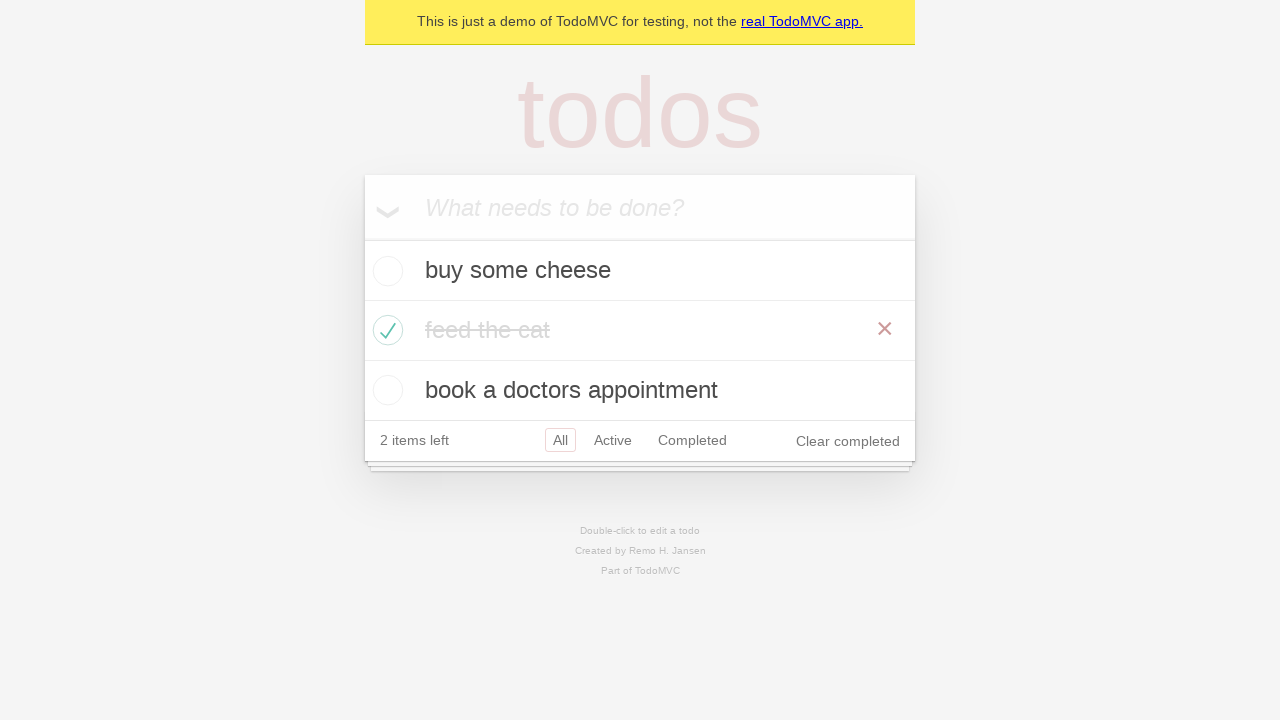

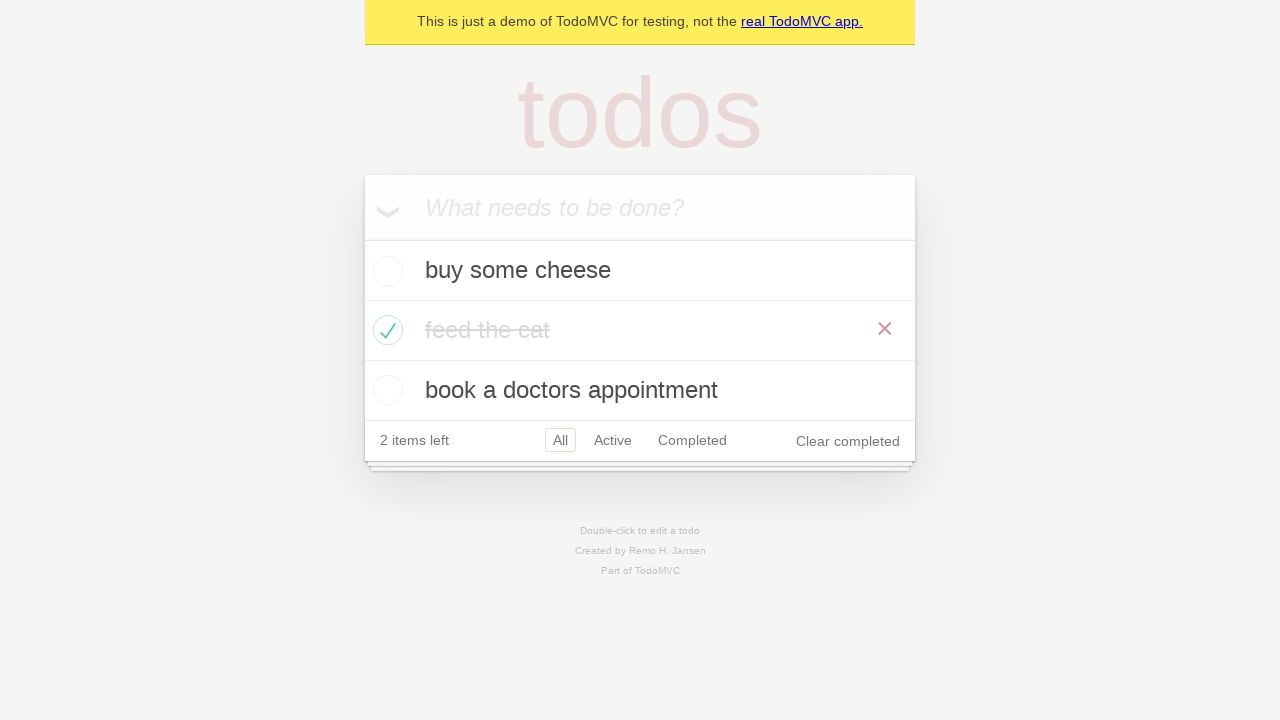